Tests a complete flight booking flow on BlazeDemo by selecting departure/destination cities, choosing a flight, and filling out purchase information

Starting URL: https://blazedemo.com

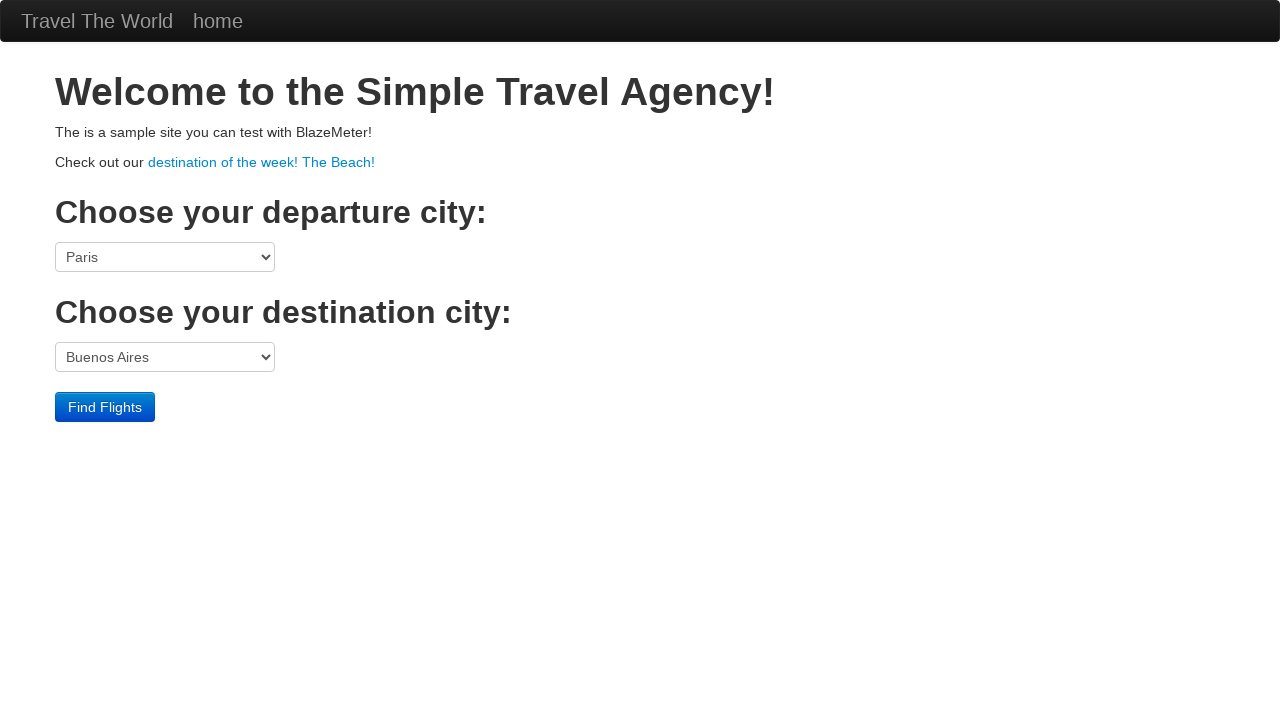

Selected Boston as departure city on select[name="fromPort"]
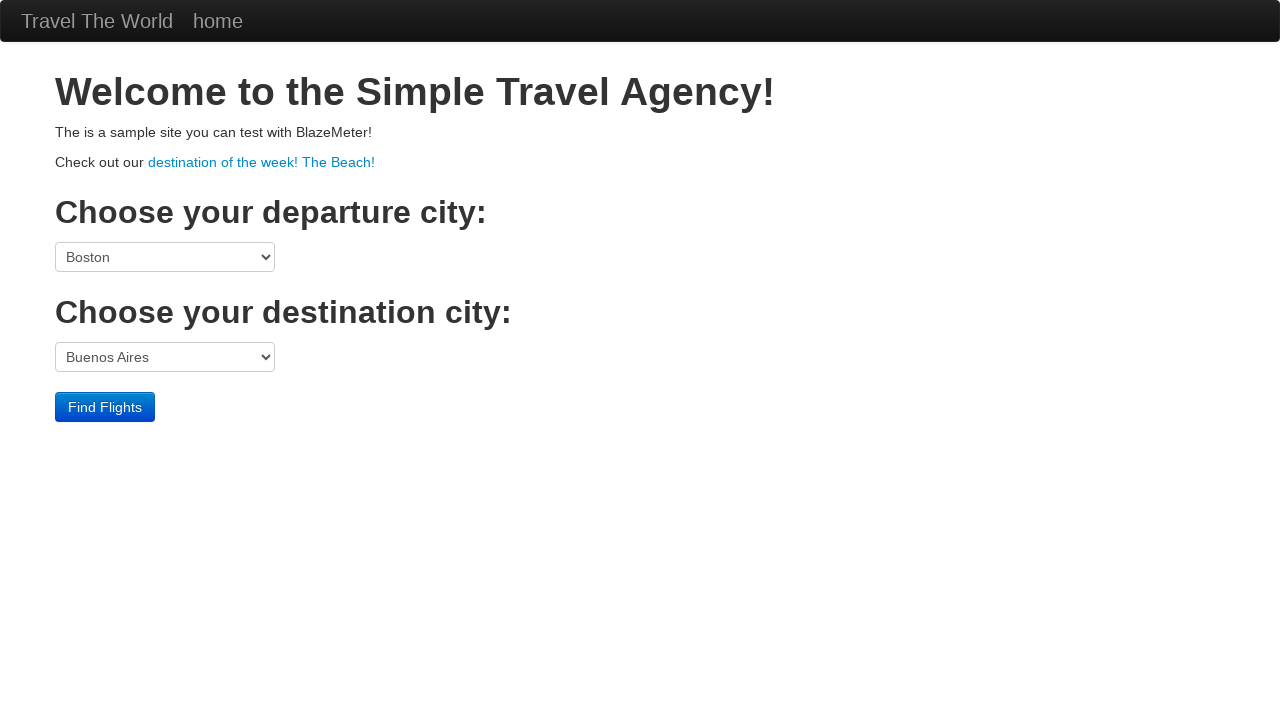

Selected London as destination city on select[name="toPort"]
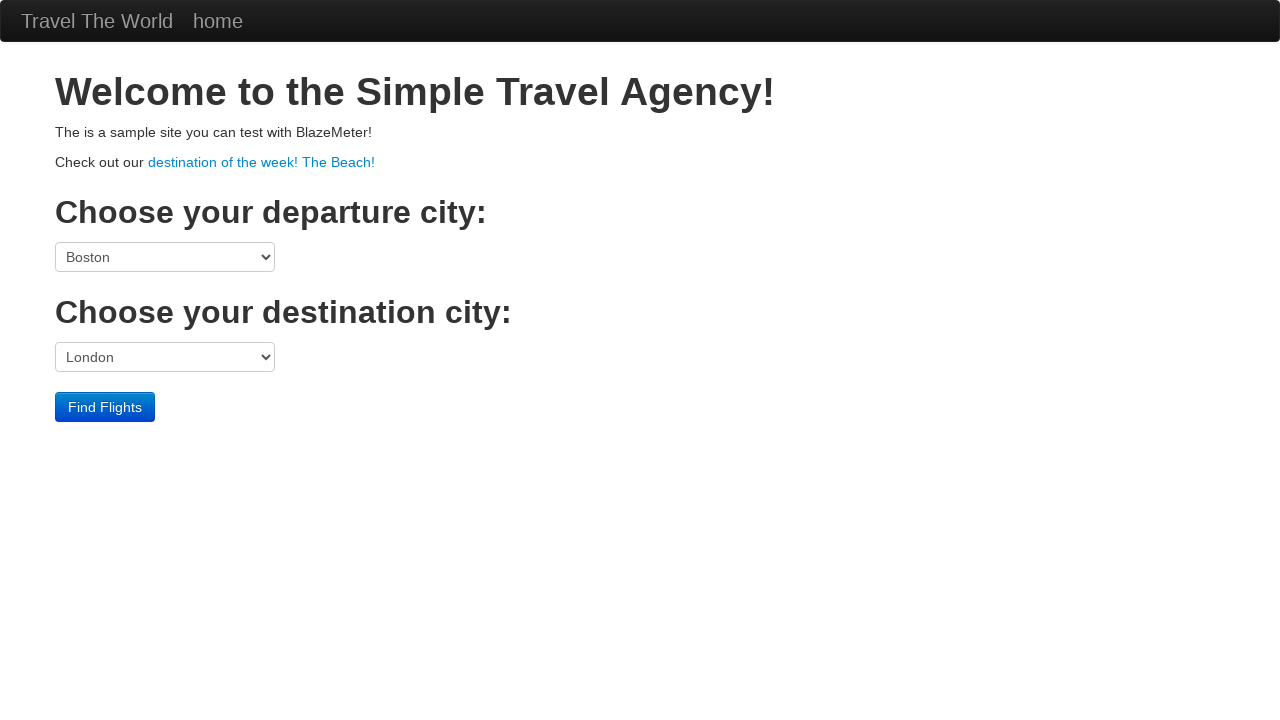

Clicked Find Flights button to search for available flights at (105, 407) on input[type="submit"][value="Find Flights"]
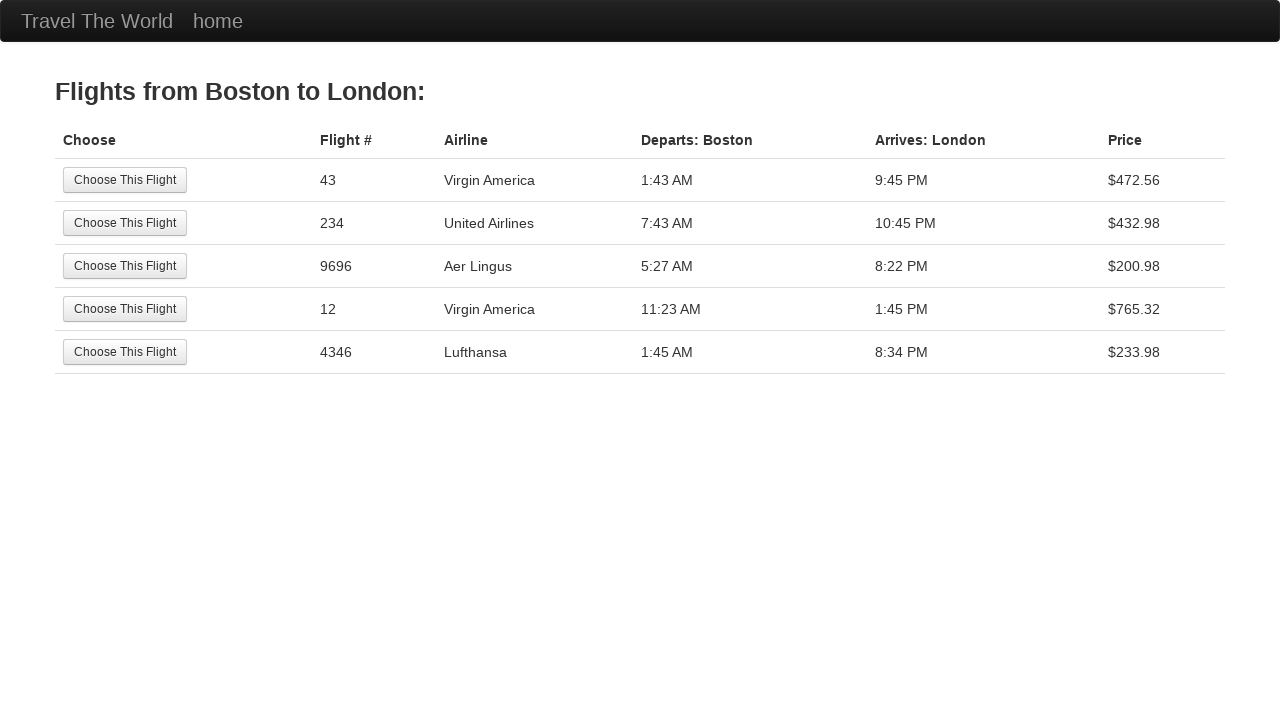

Selected the first available flight at (125, 180) on input[type="submit"][value="Choose This Flight"]
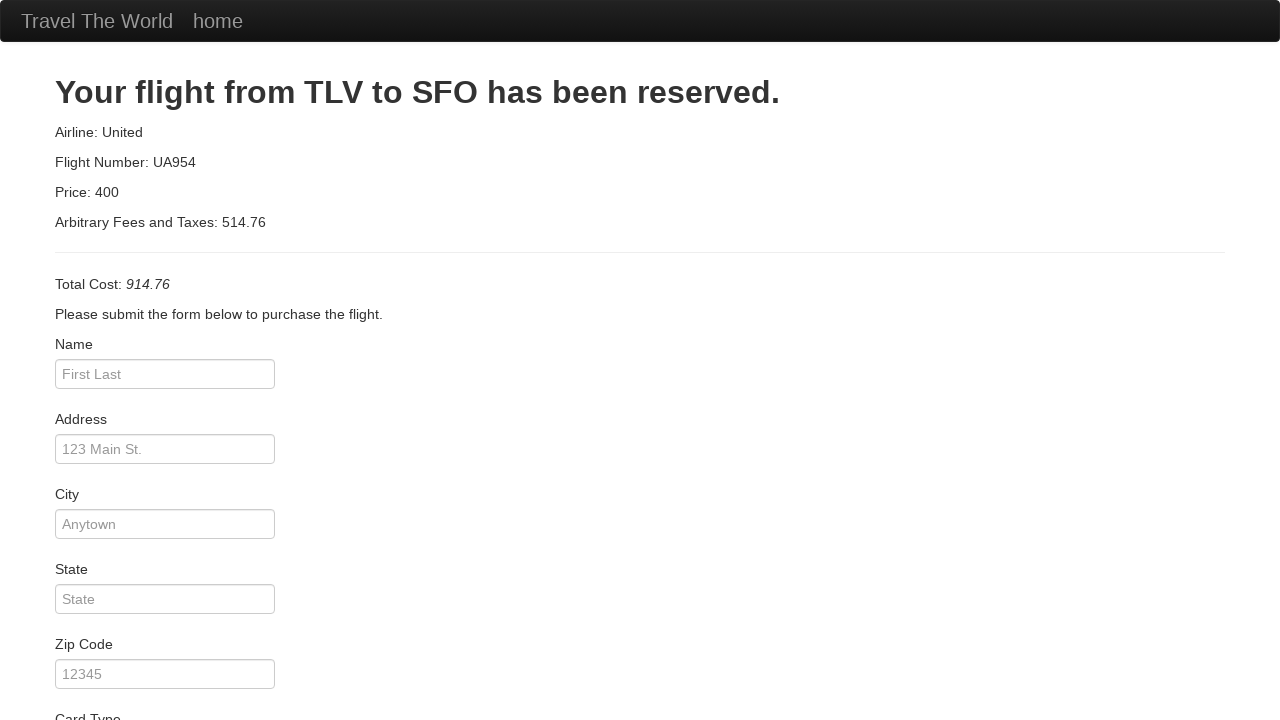

Entered passenger name 'Kelvin' on input[name="inputName"]
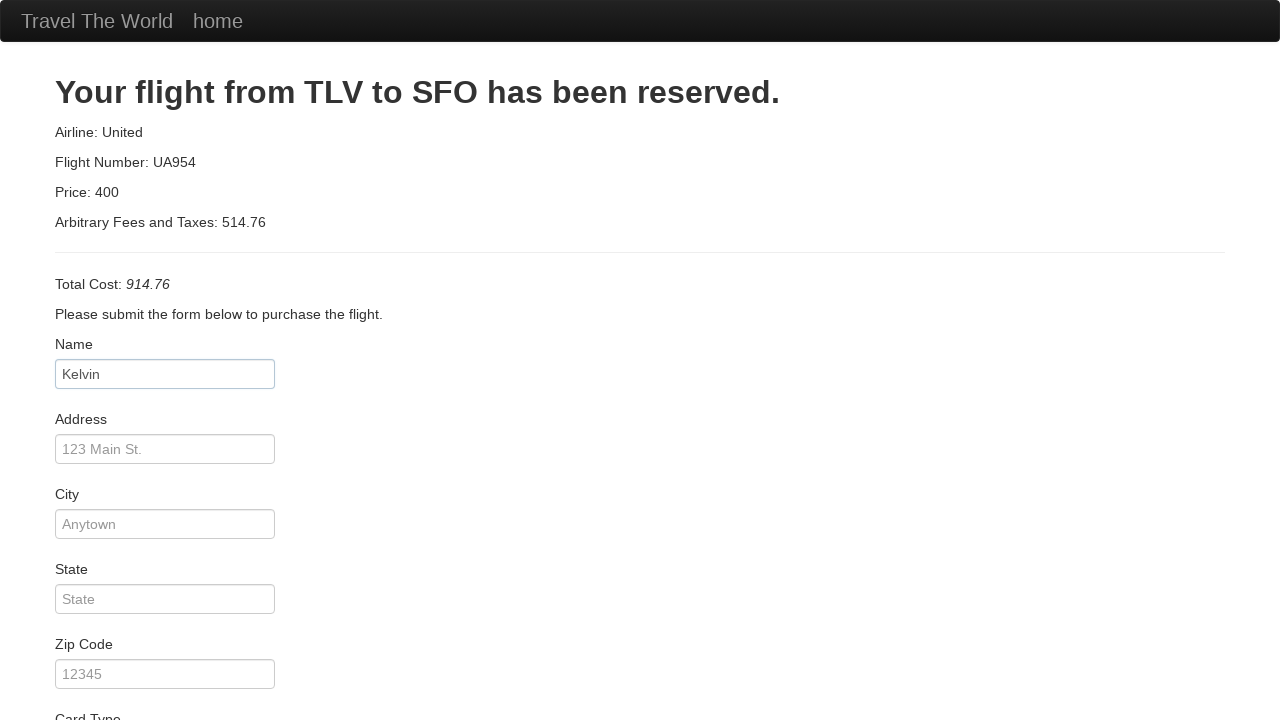

Entered address 'Tampines' on input[name="address"]
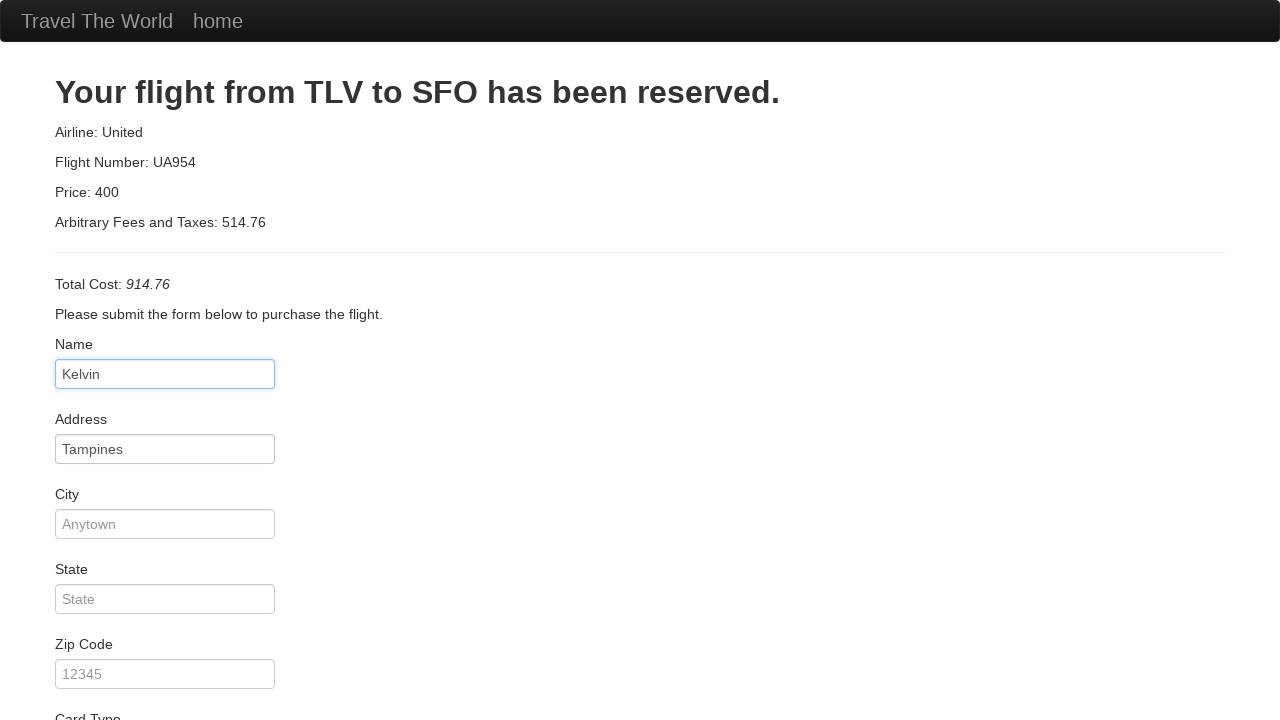

Entered city 'Singapore' on input[name="city"]
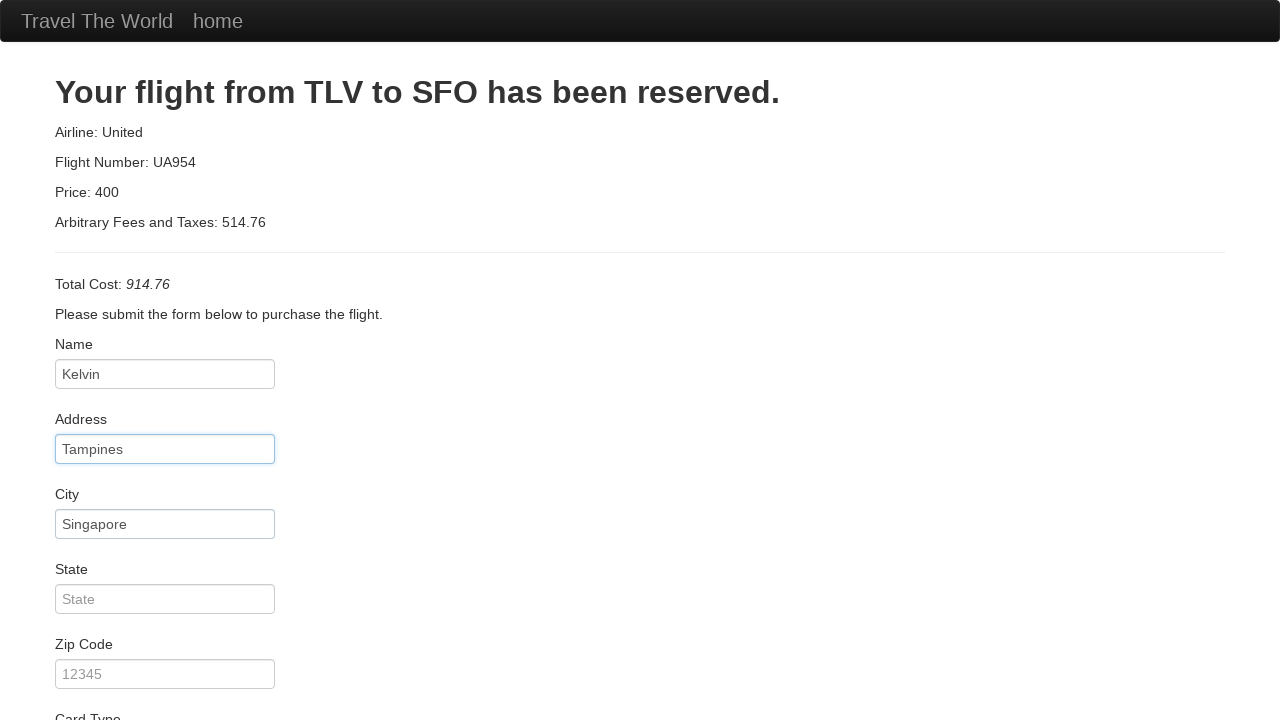

Entered state 'NA' on input[name="state"]
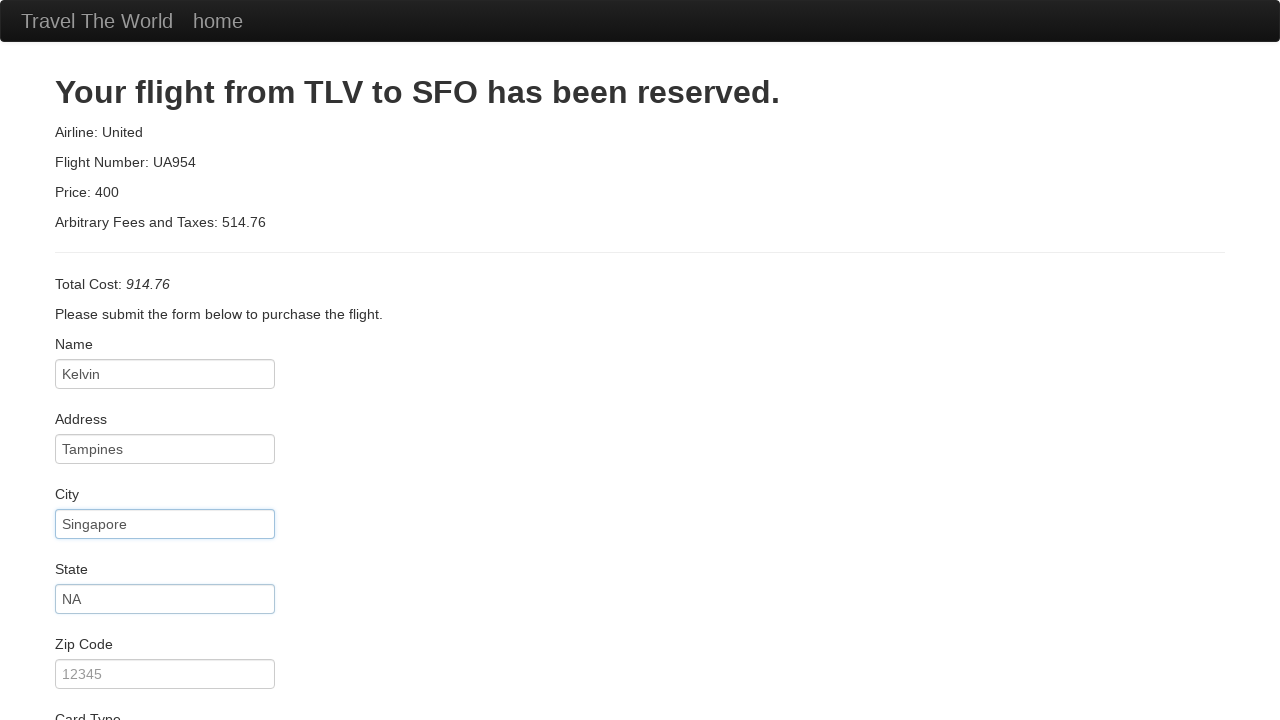

Entered zip code '520915' on input[name="zipCode"]
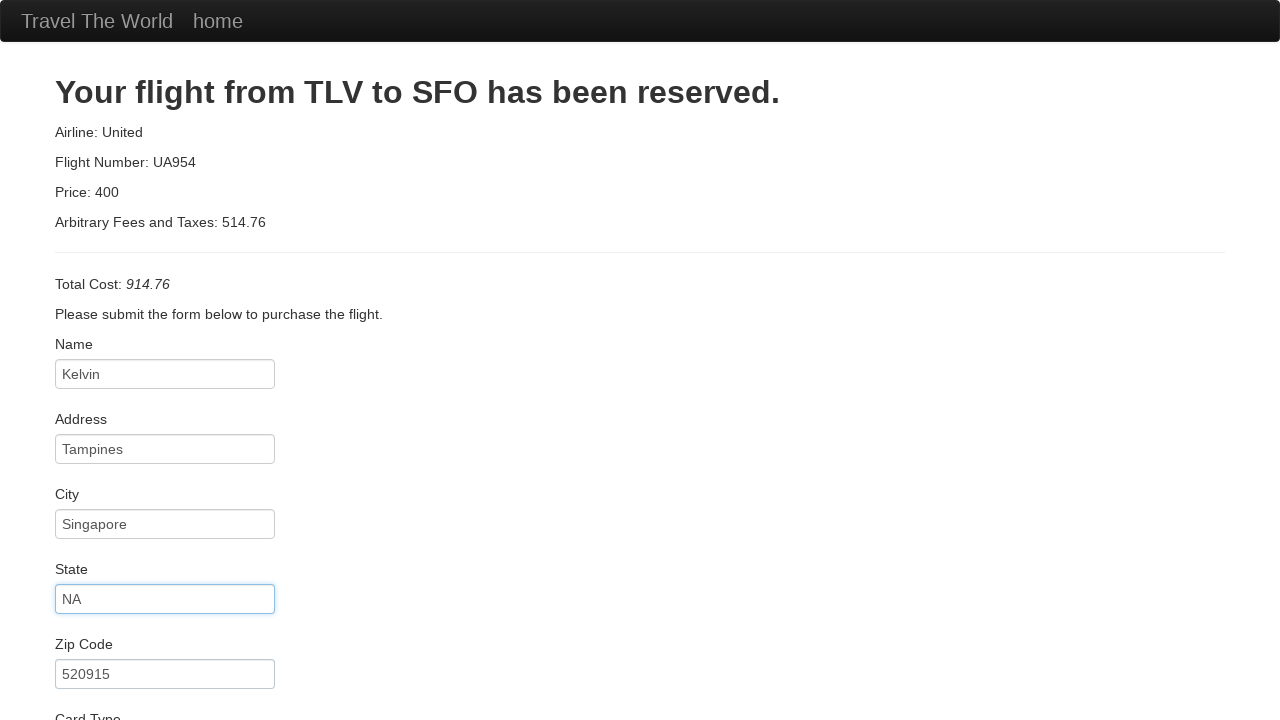

Selected American Express as card type on select[name="cardType"]
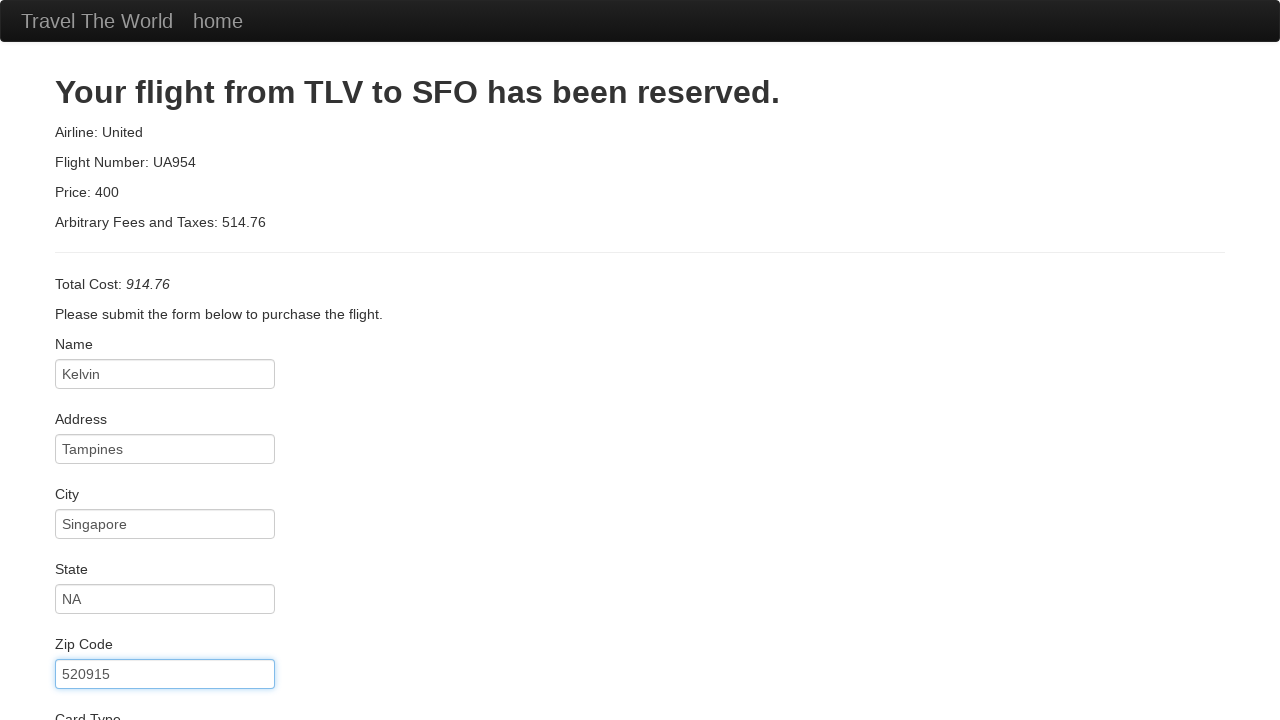

Entered credit card number on input[name="creditCardNumber"]
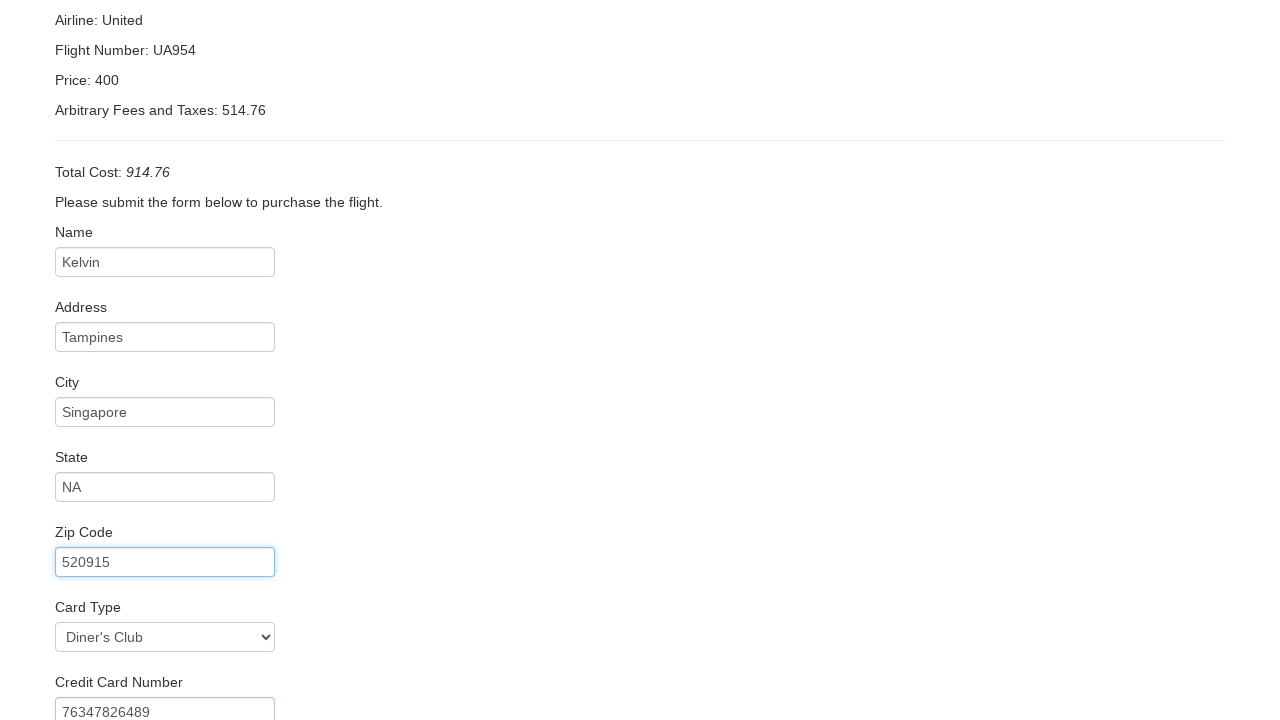

Entered credit card expiry month '12' on input[name="creditCardMonth"]
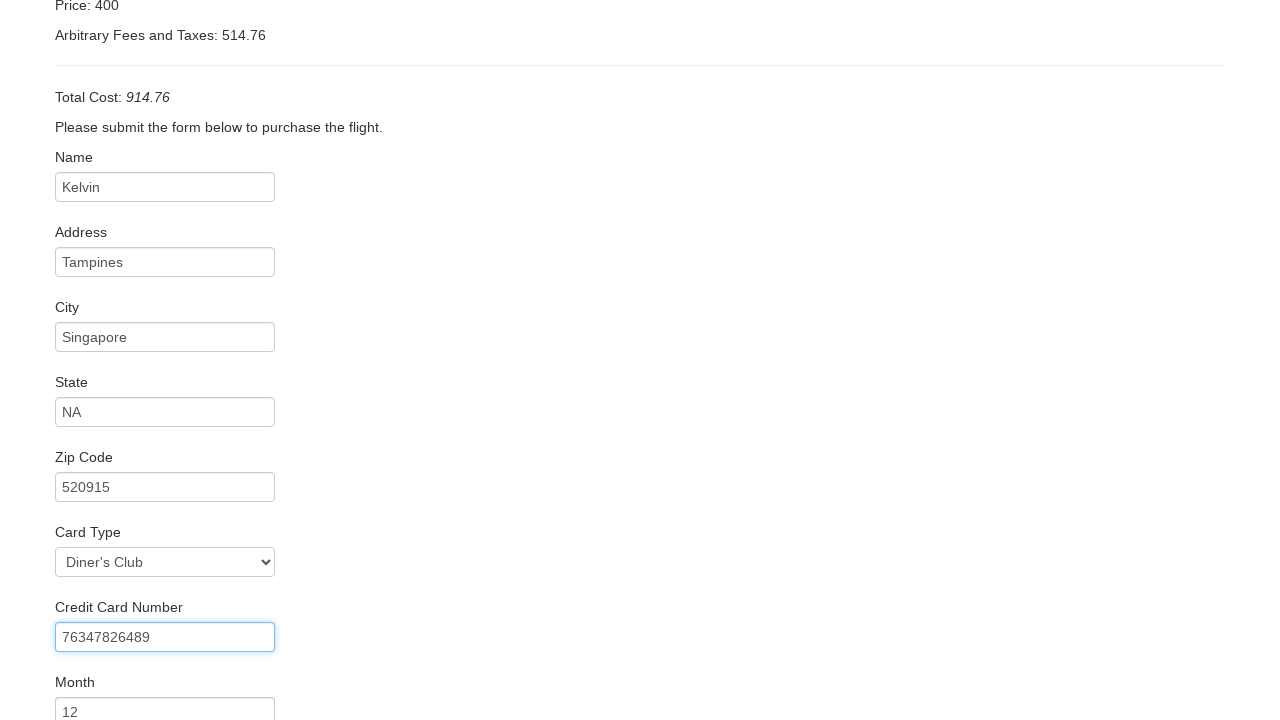

Entered credit card expiry year '2025' on input[name="creditCardYear"]
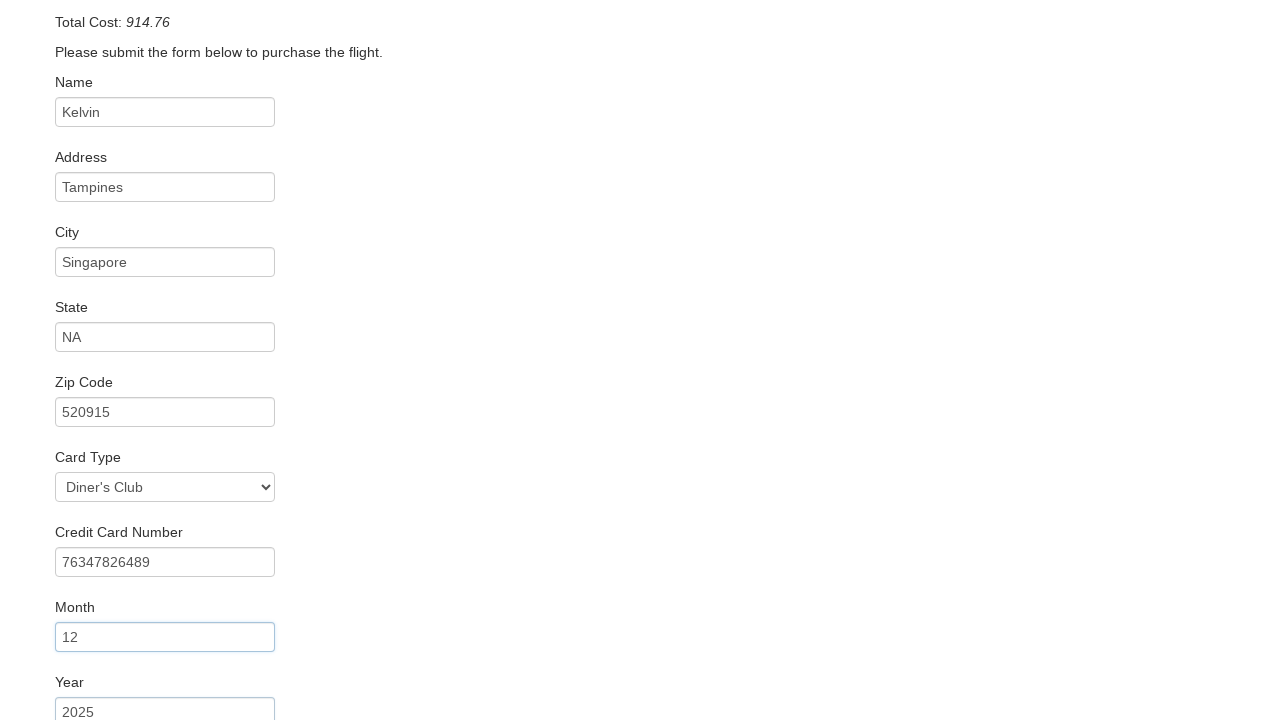

Entered name on card 'Kelvin Gan' on input[name="nameOnCard"]
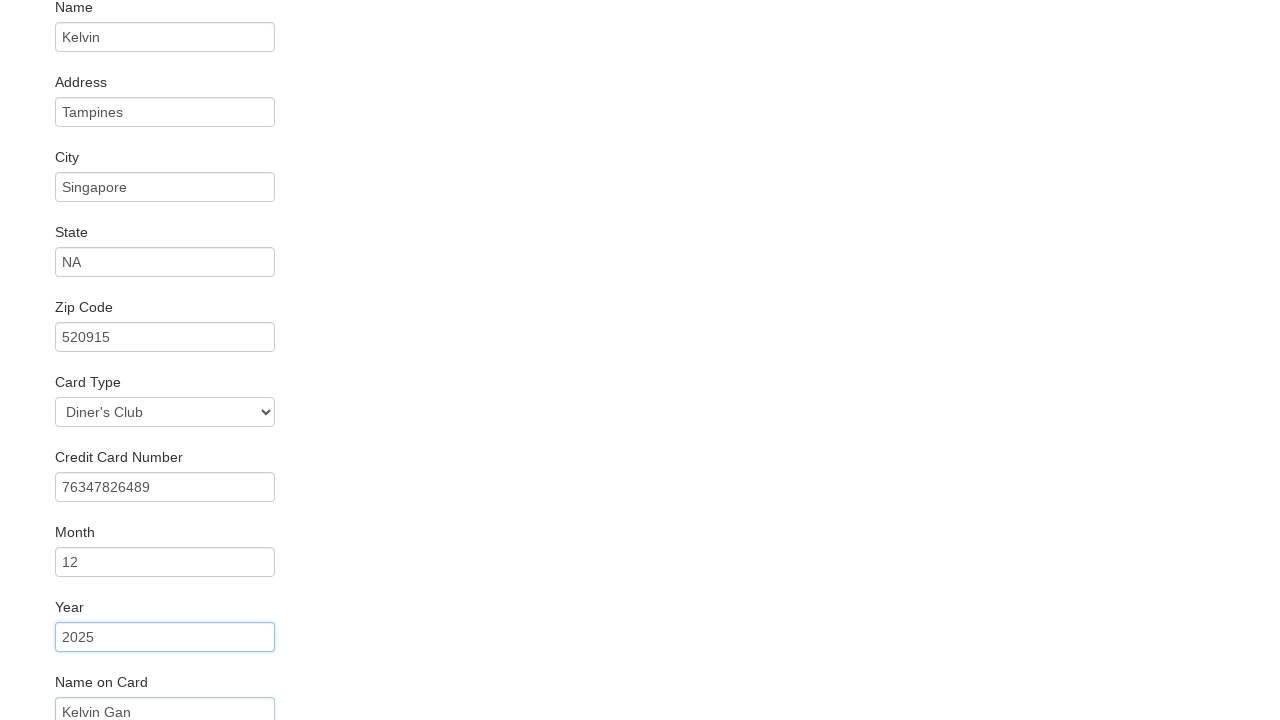

Checked Remember Me checkbox at (62, 656) on input[name="rememberMe"]
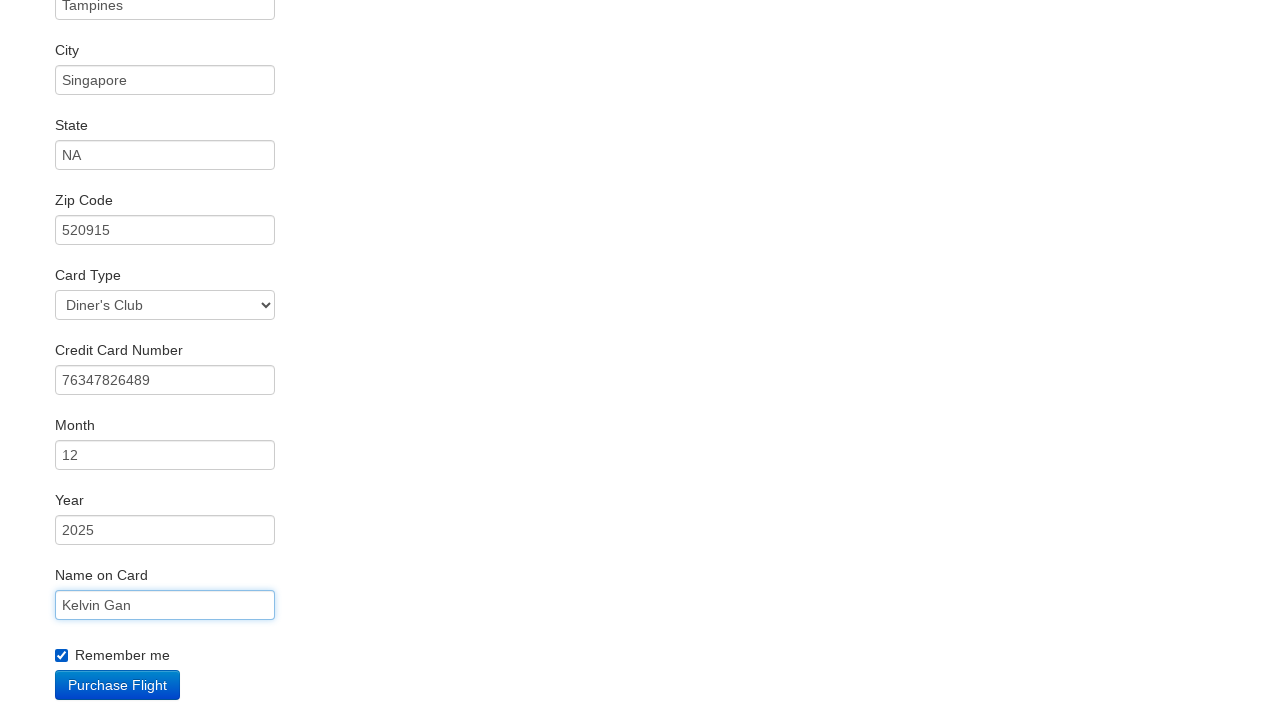

Clicked Purchase Flight button to complete the booking at (118, 685) on input[type="submit"][value="Purchase Flight"]
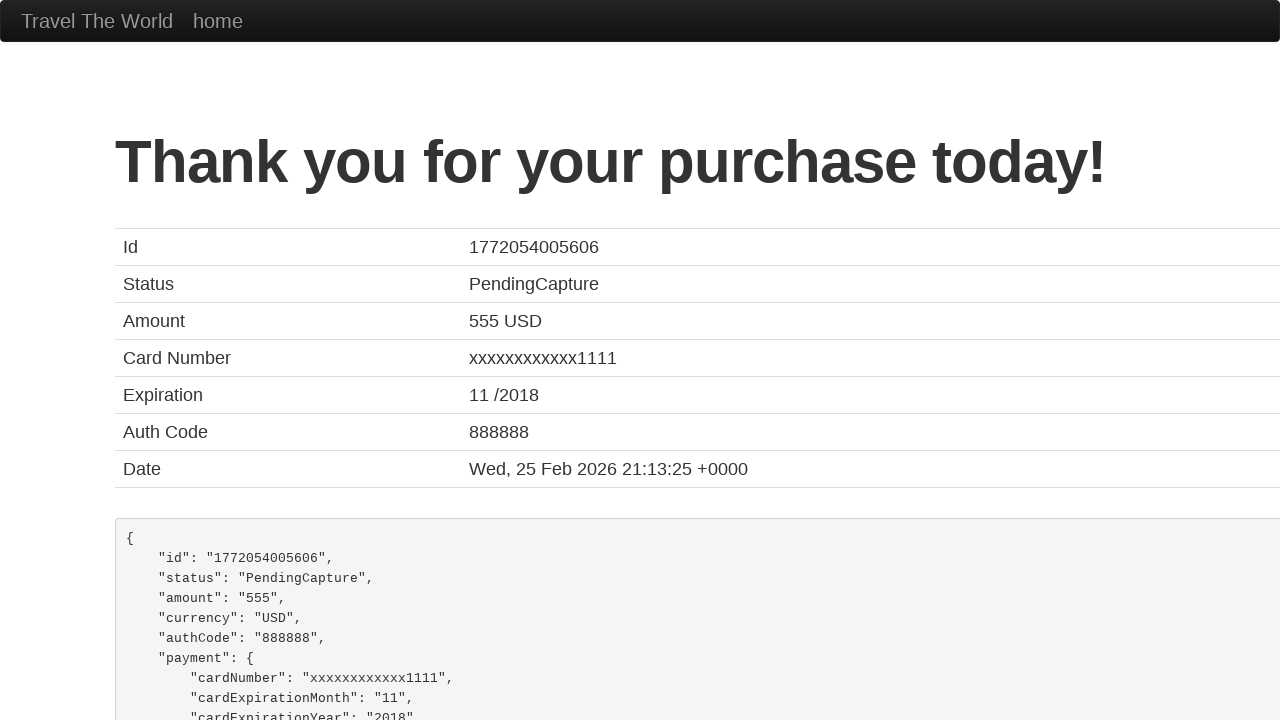

Flight booking confirmed - purchase confirmation page loaded
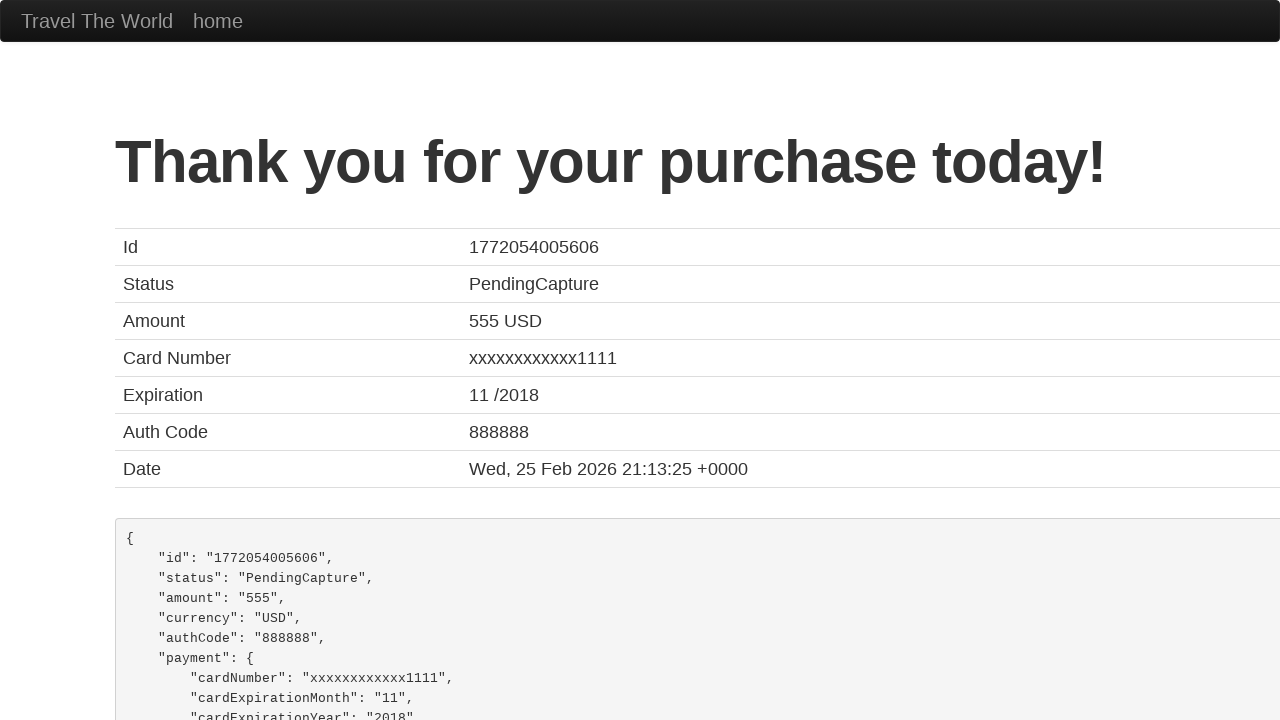

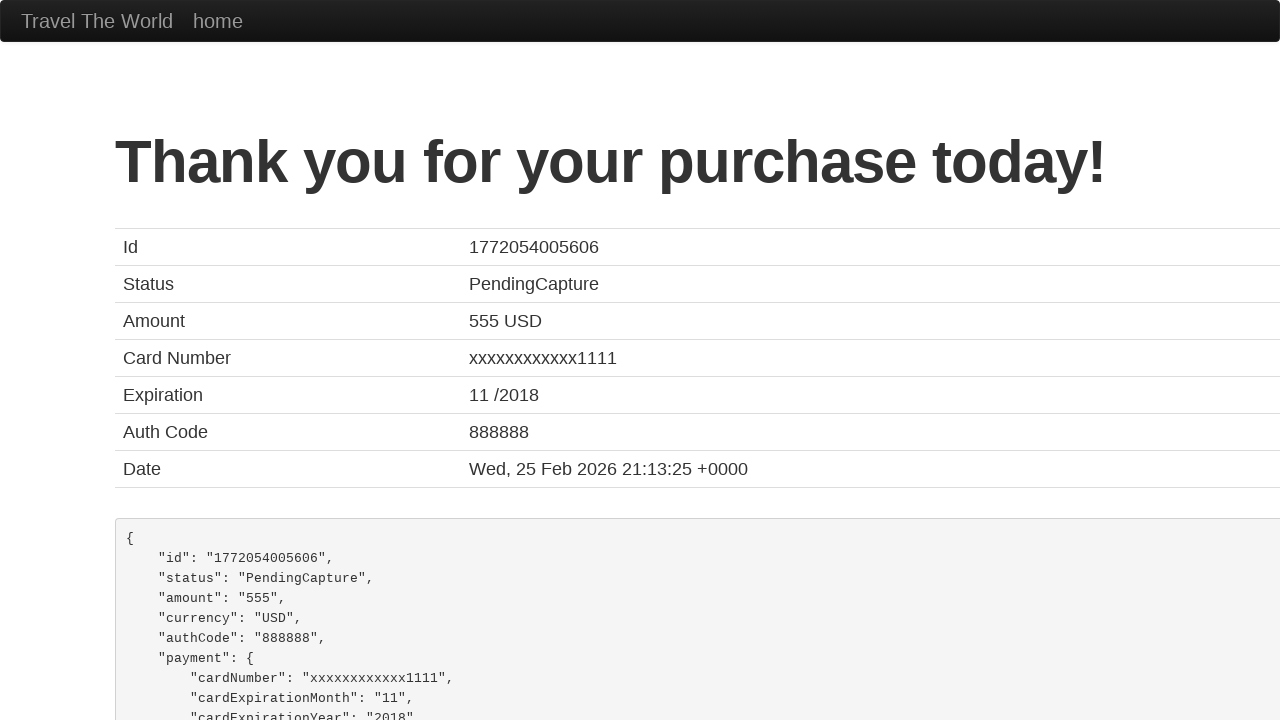